Navigates to demo tables and counts employees within each department from a table

Starting URL: http://automationbykrishna.com/#

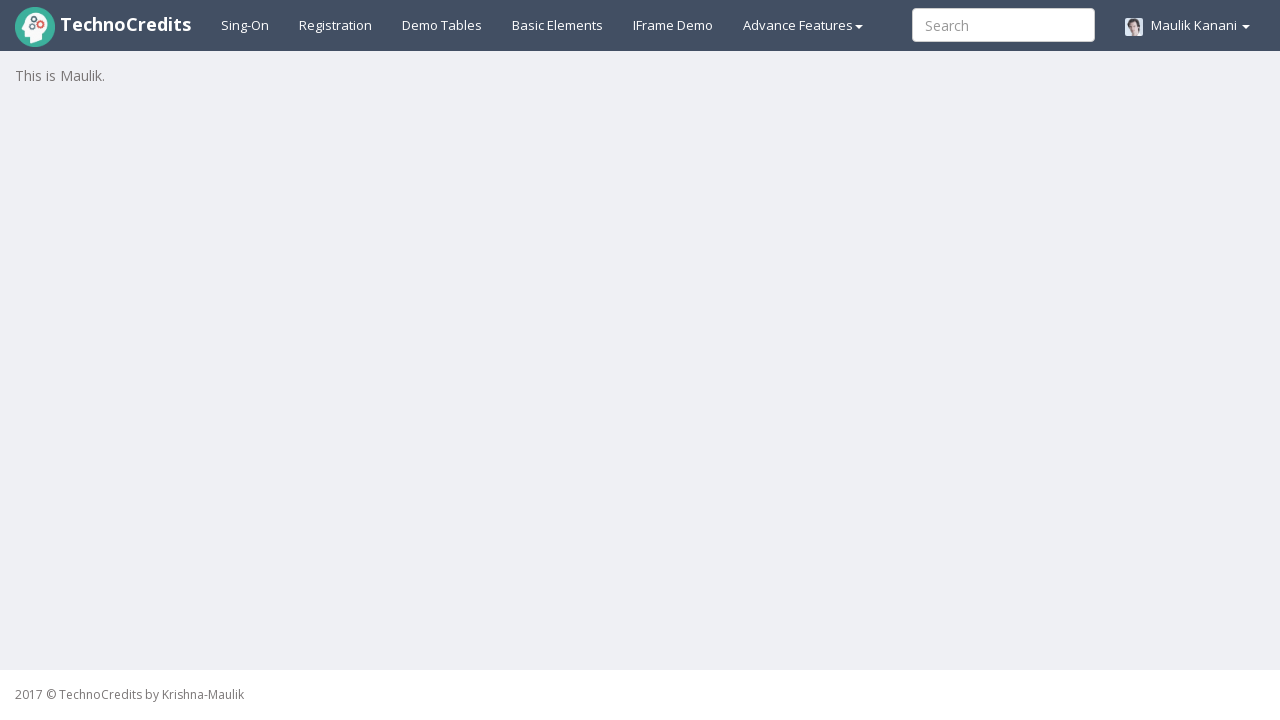

Clicked on Demo Tables link at (442, 25) on text=Demo Tables
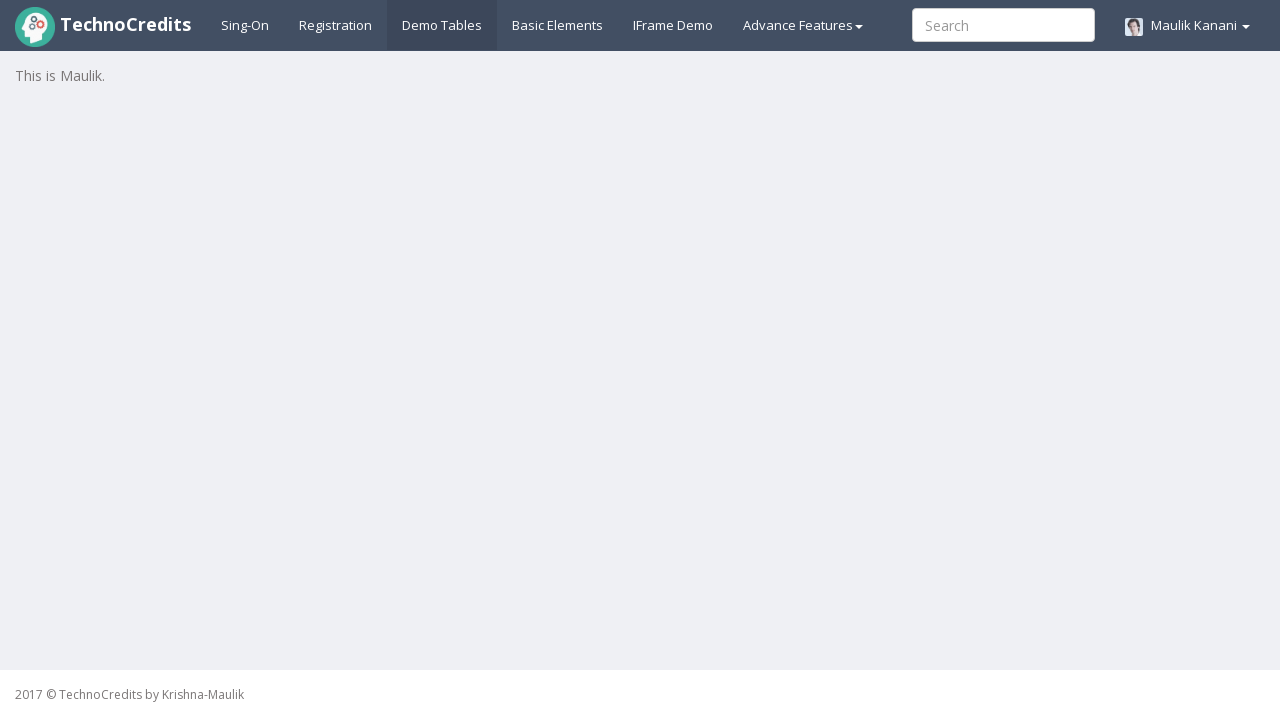

Employee table loaded successfully
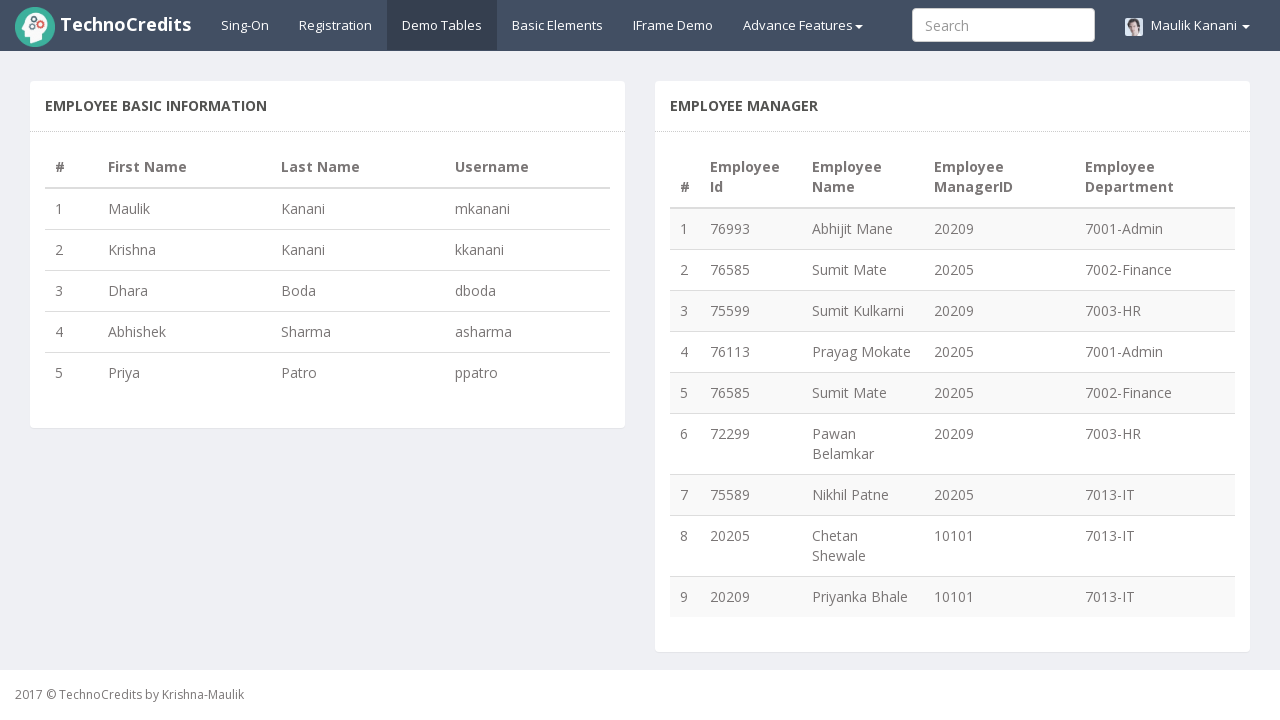

Retrieved all department cells from table
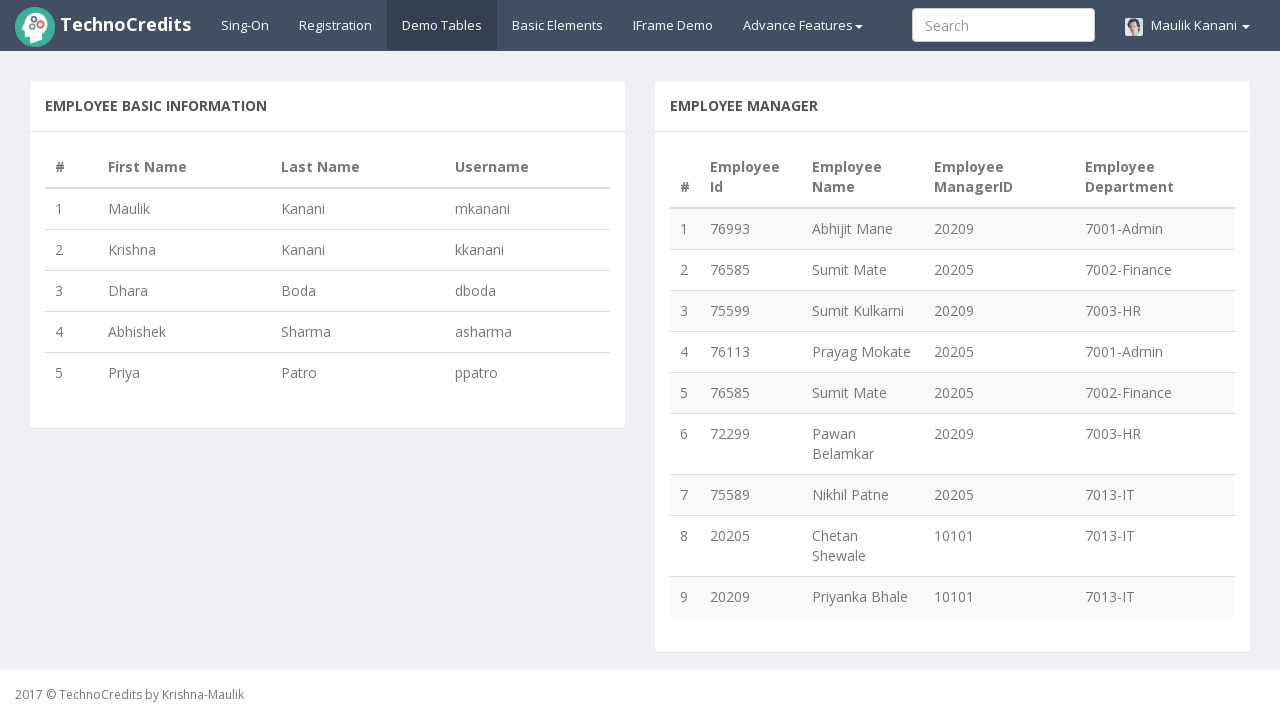

Completed counting employees by department: {'7001-Admin': 2, '7002-Finance': 2, '7003-HR': 2, '7013-IT': 3}
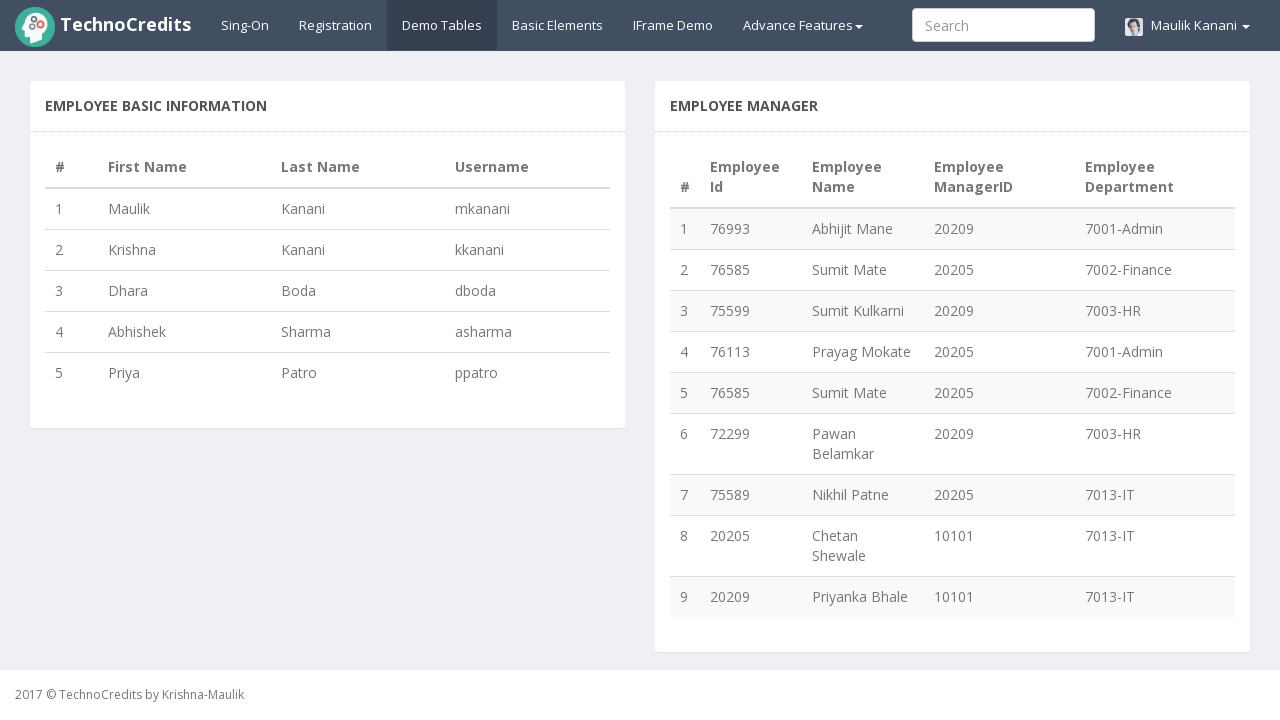

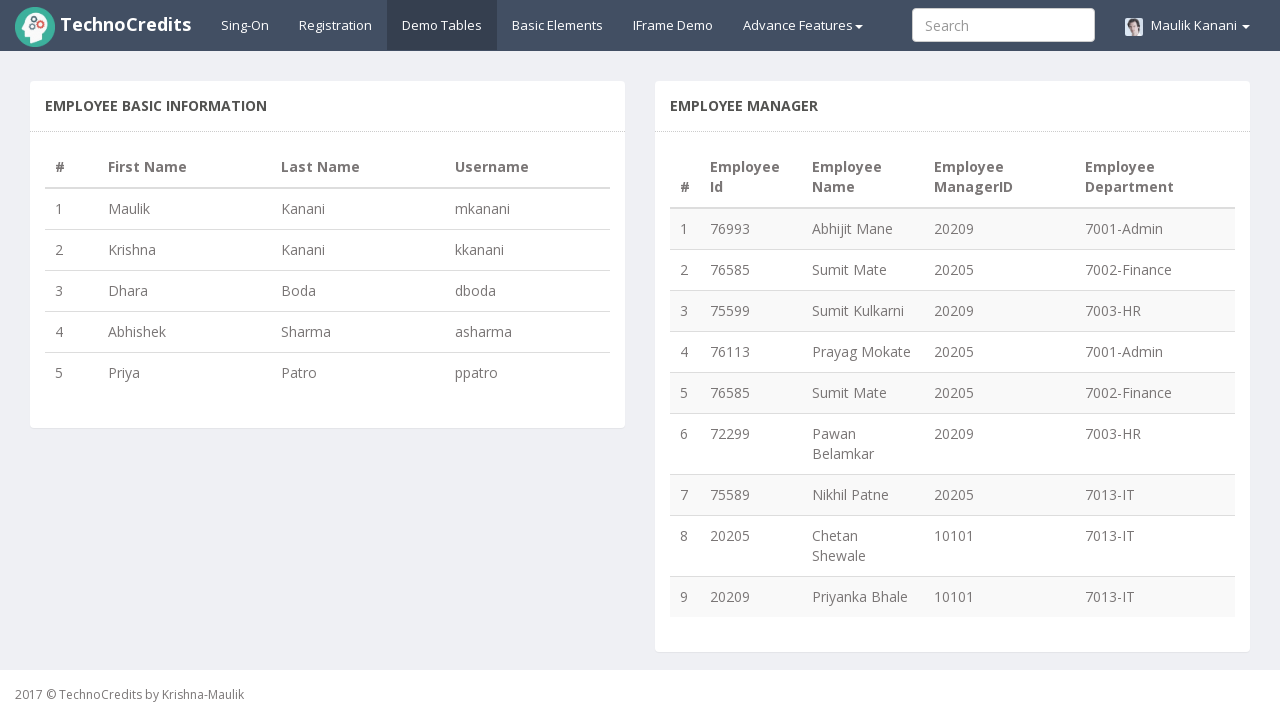